Tests checkbox interaction on a dynamic controls page by checking its initial state and toggling it

Starting URL: https://v1.training-support.net/selenium/dynamic-controls

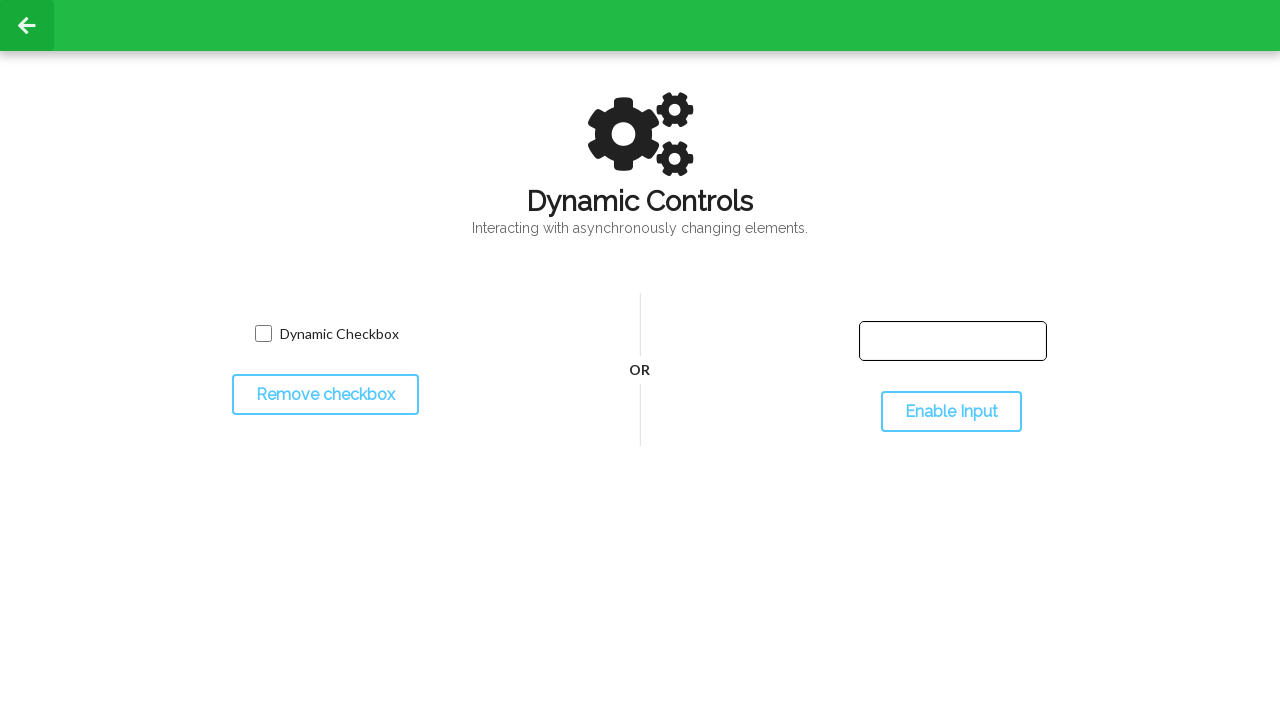

Located checkbox element on dynamic controls page
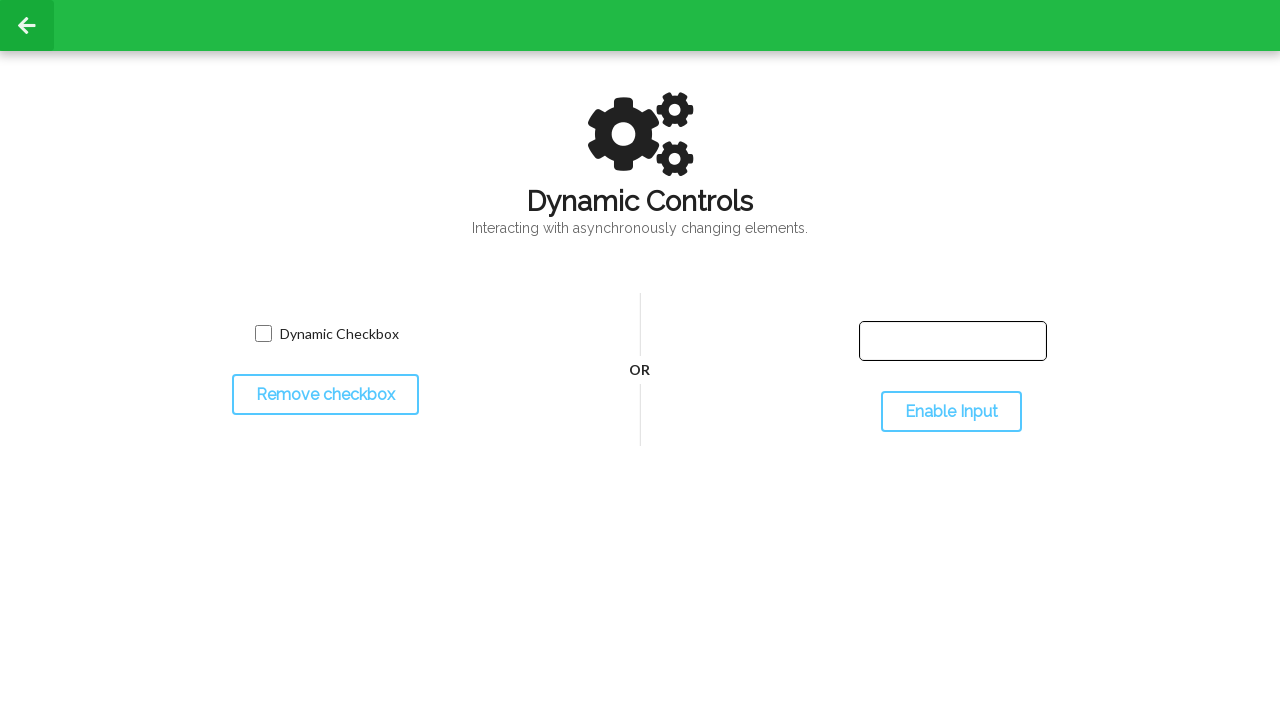

Verified checkbox is initially not selected
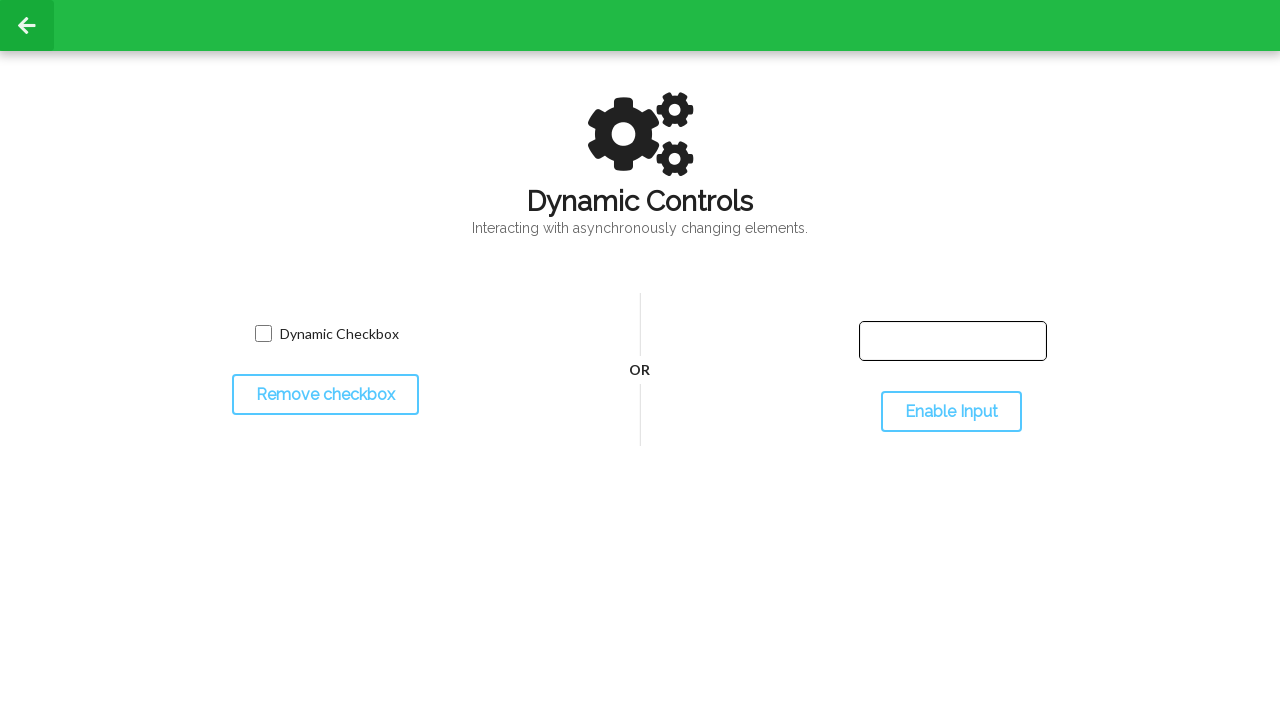

Clicked checkbox to toggle its state at (263, 334) on input[type='checkbox']
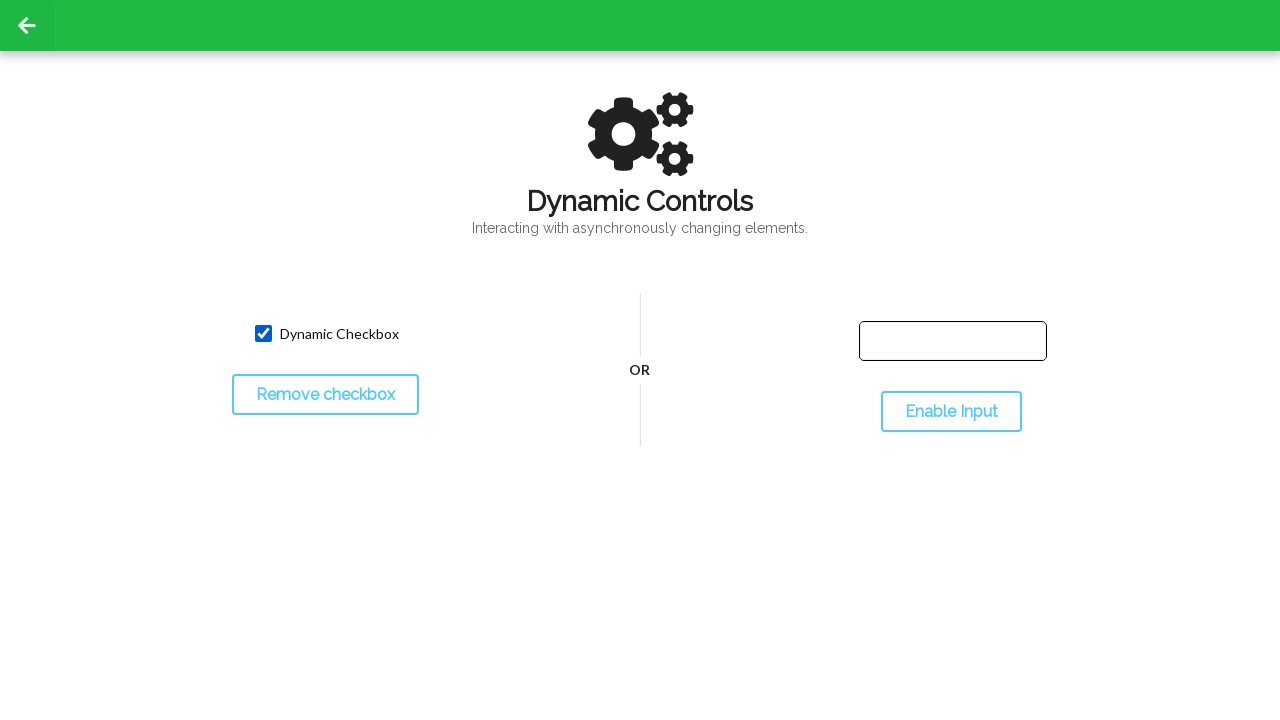

Verified checkbox is selected after toggling
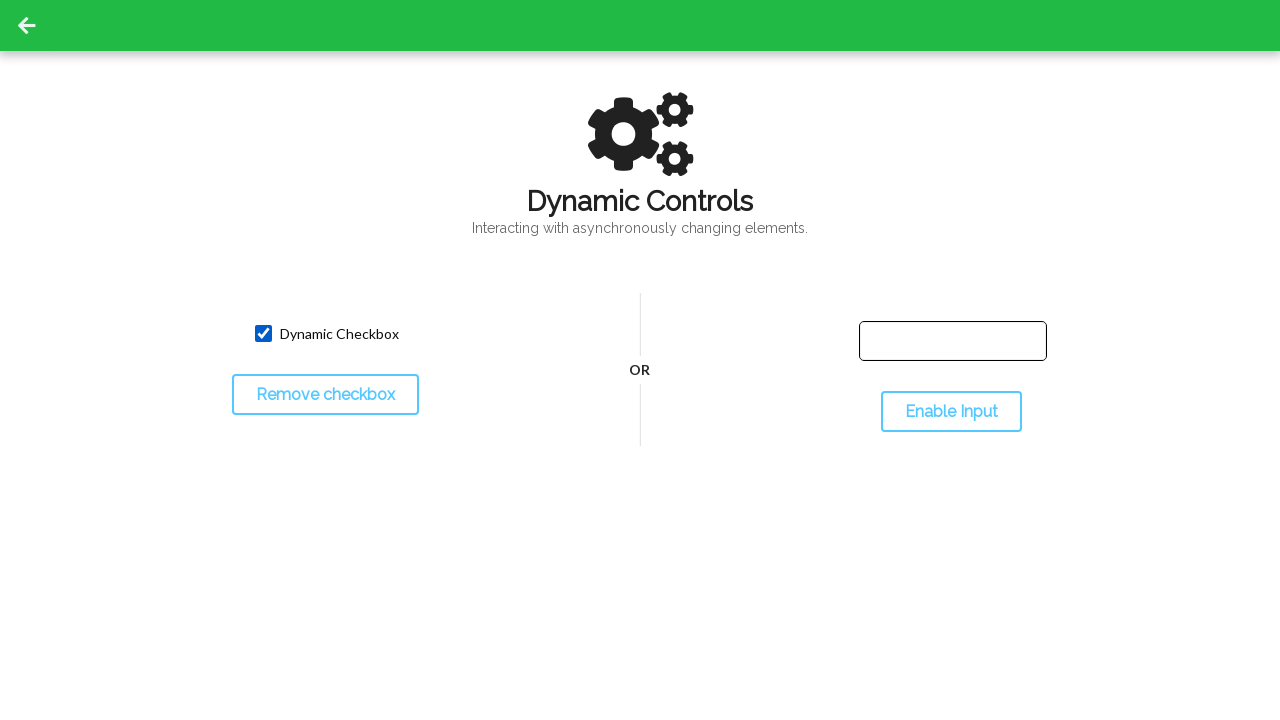

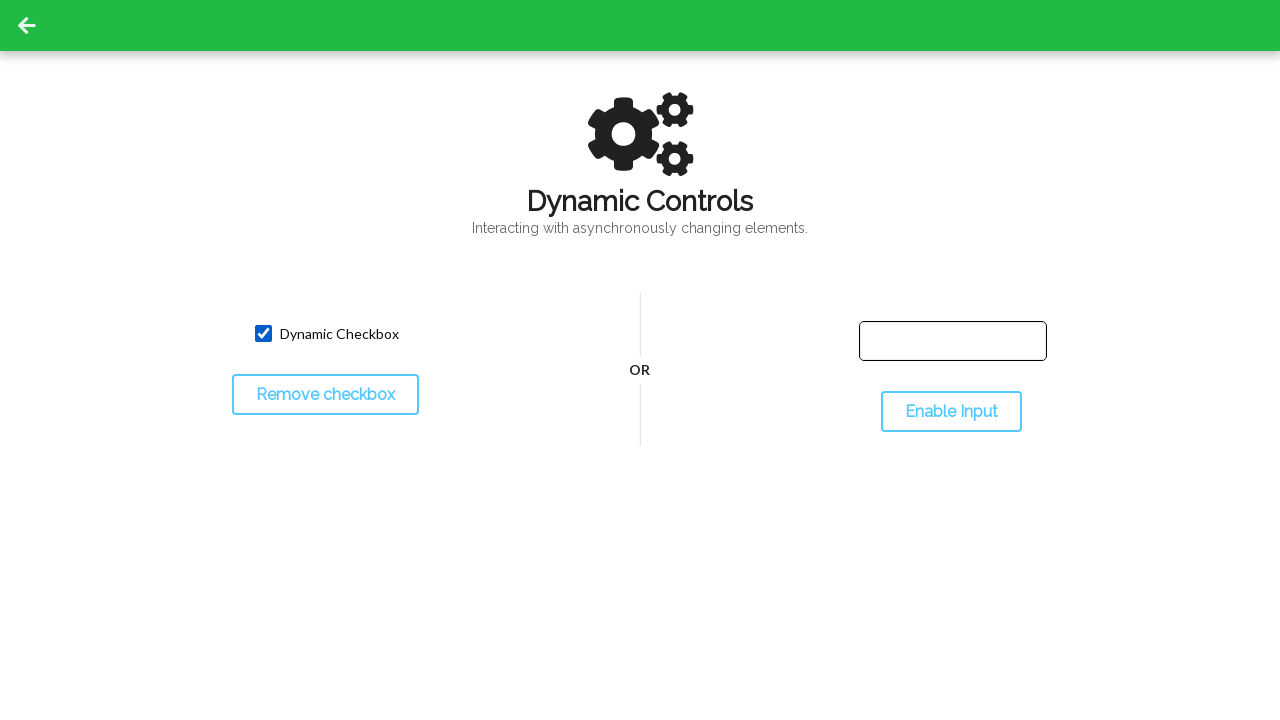